Tests drag and drop functionality on jQueryUI demo page by dragging an element and dropping it onto a target area within an iframe

Starting URL: https://jqueryui.com/droppable/

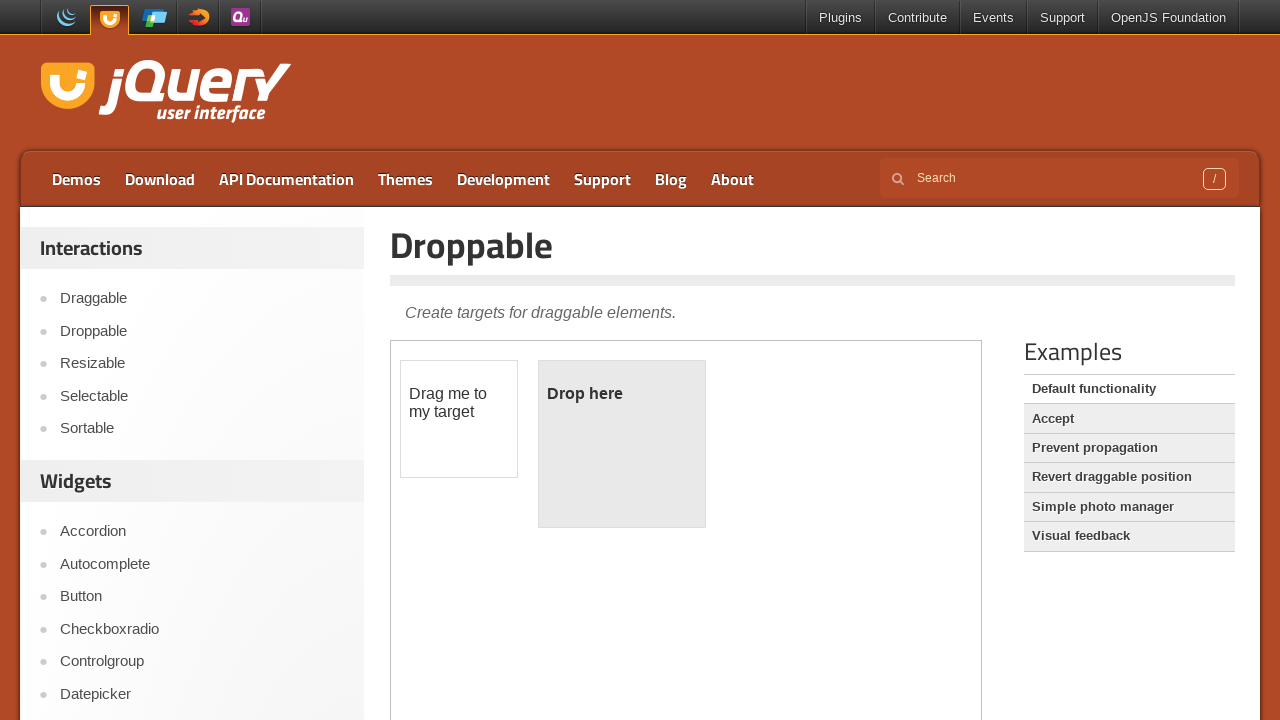

Located the iframe containing the drag and drop demo
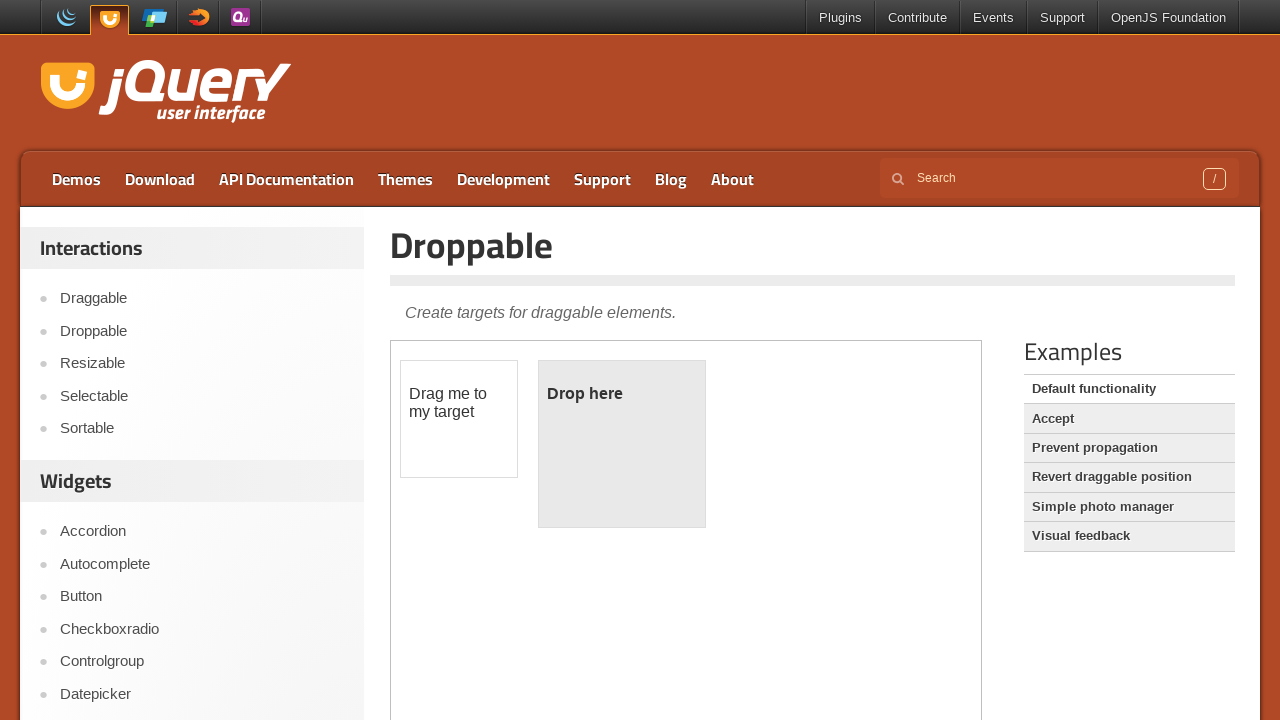

Located the draggable element with id 'draggable'
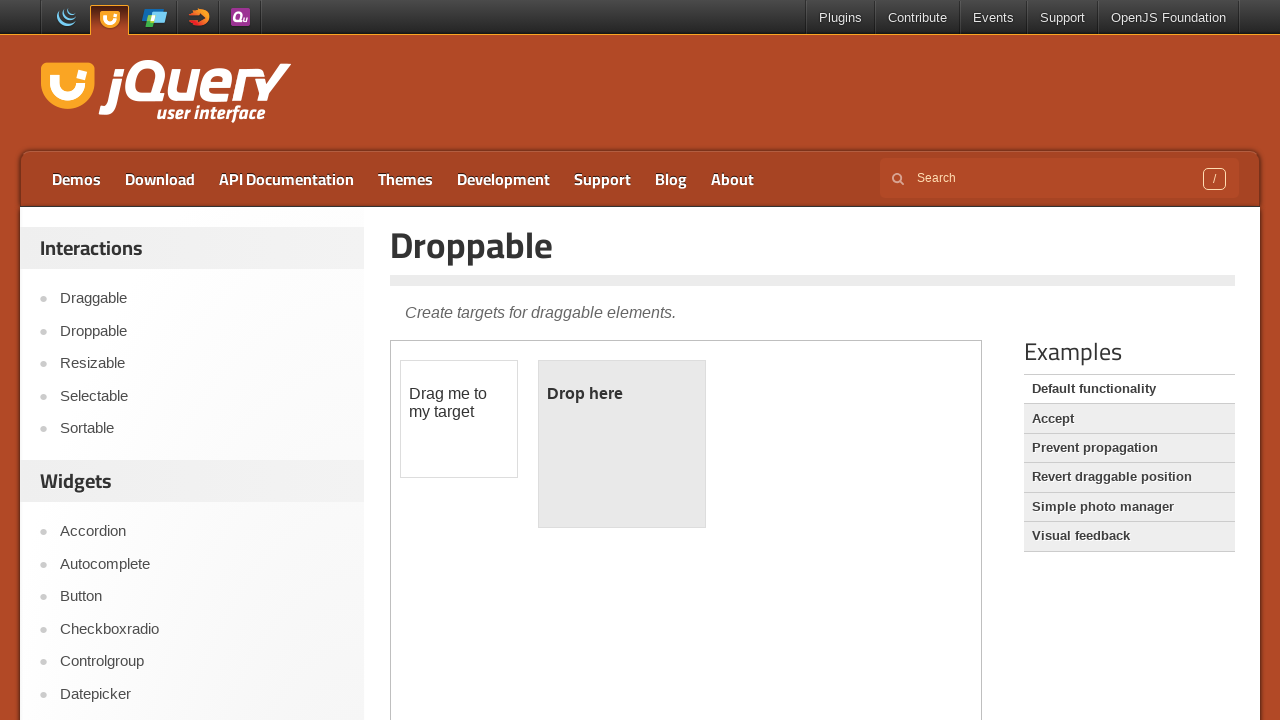

Located the droppable target element with id 'droppable'
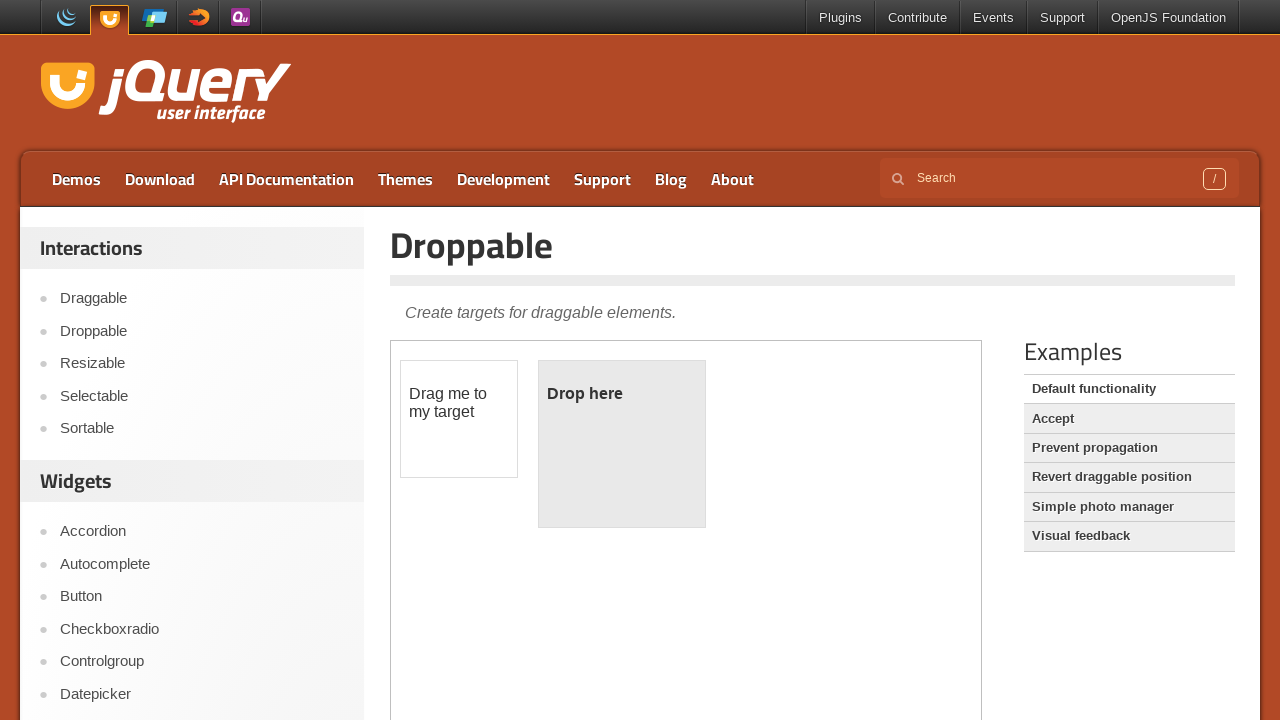

Dragged element from draggable area and dropped it onto droppable target at (622, 444)
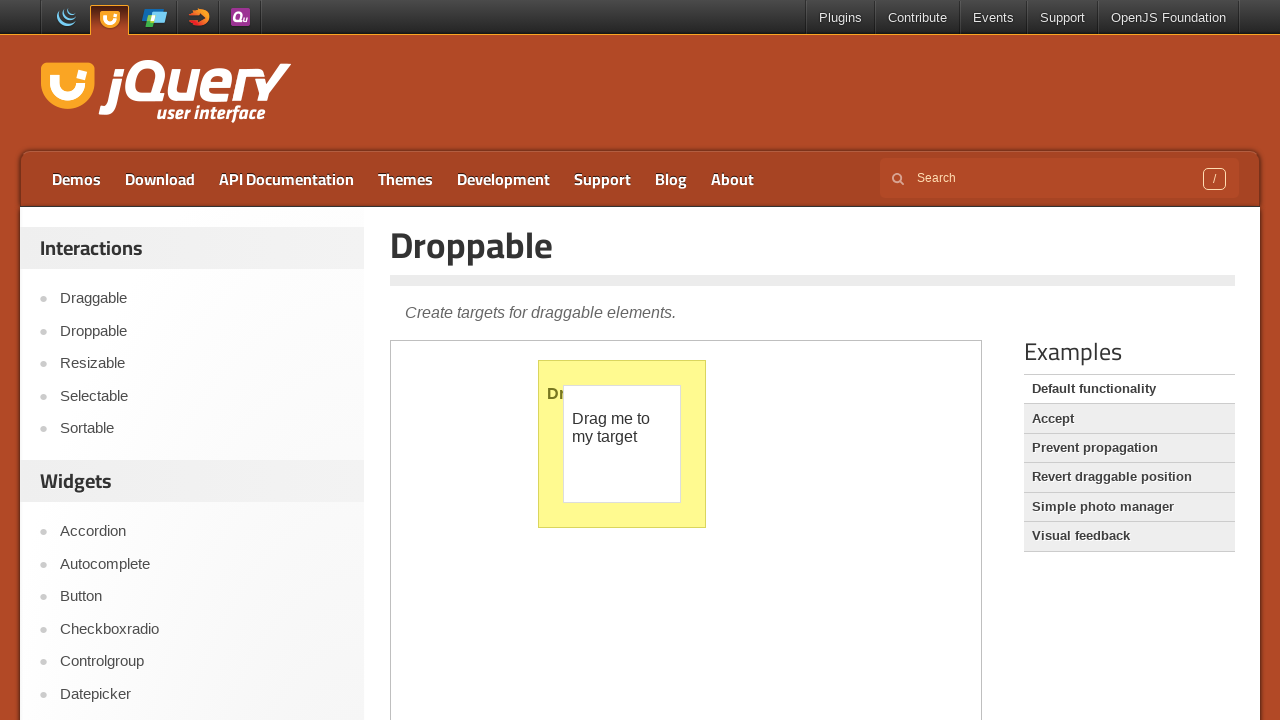

Waited 1000ms for drag and drop animation to complete
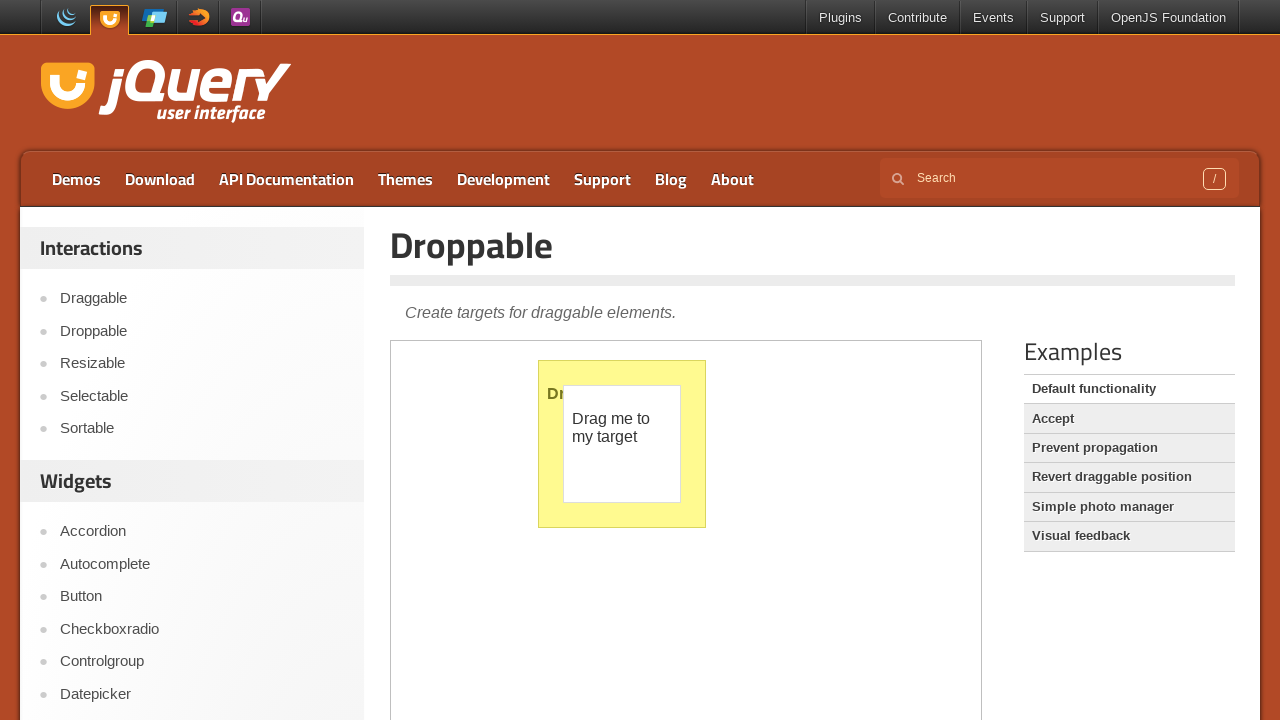

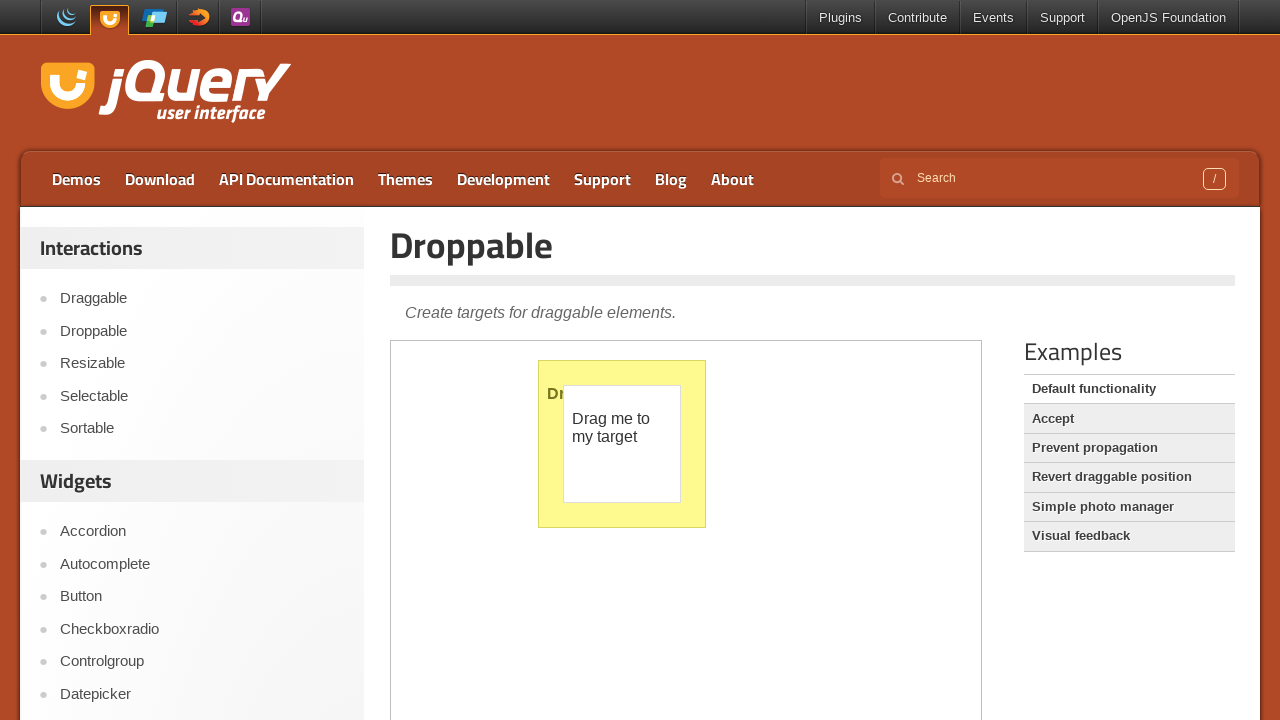